Tests JavaScript prompt dialog by clicking the third button, entering text, and accepting

Starting URL: https://the-internet.herokuapp.com/javascript_alerts

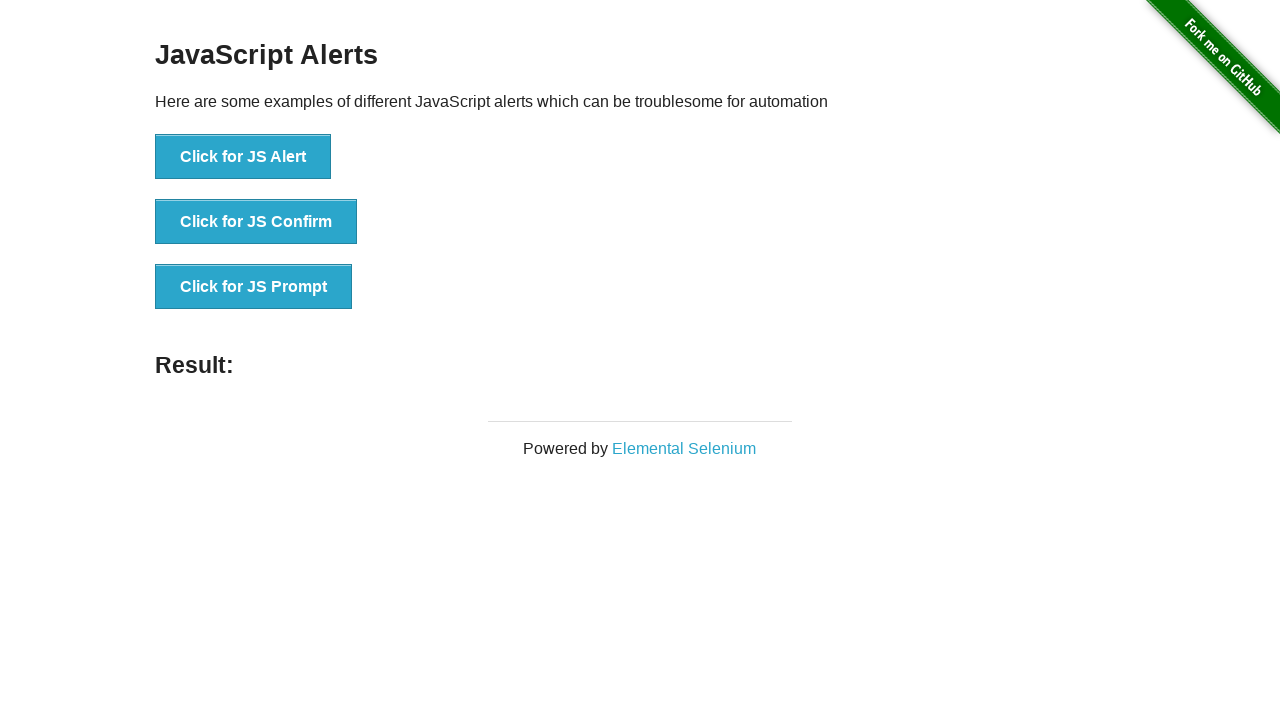

Set up dialog handler to accept prompt with 'mehmet'
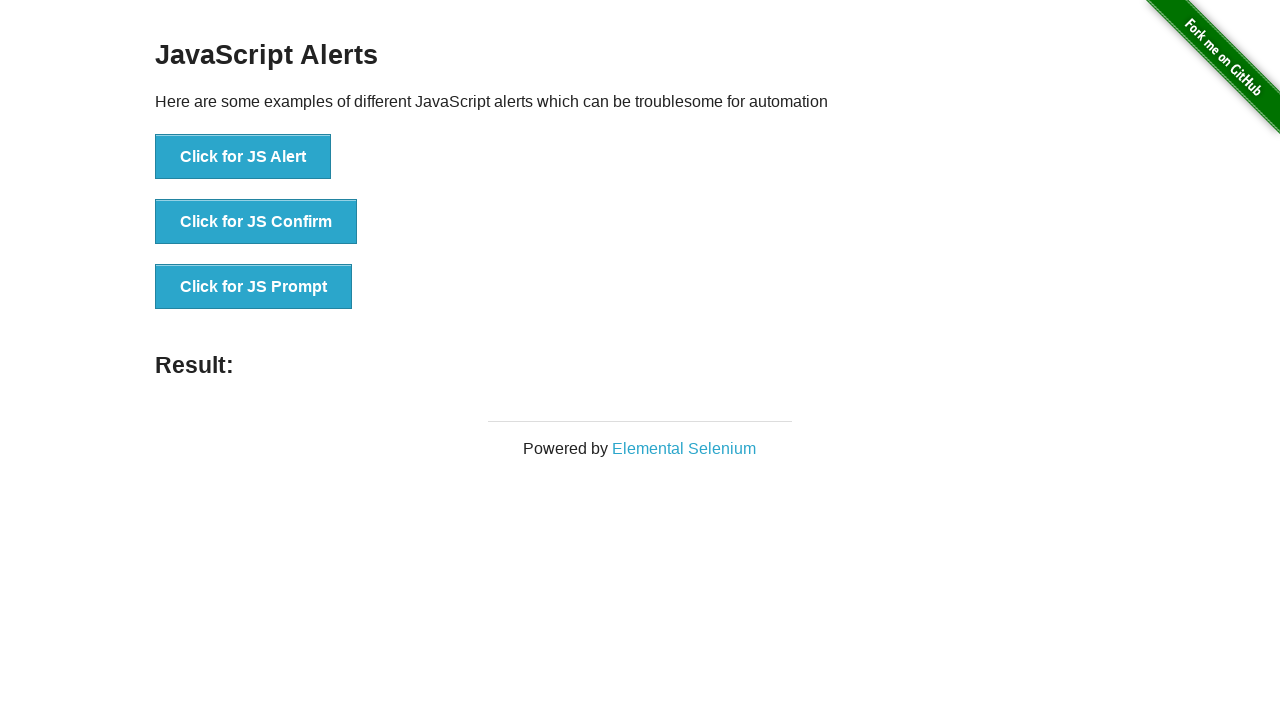

Clicked the JS Prompt button at (254, 287) on text='Click for JS Prompt'
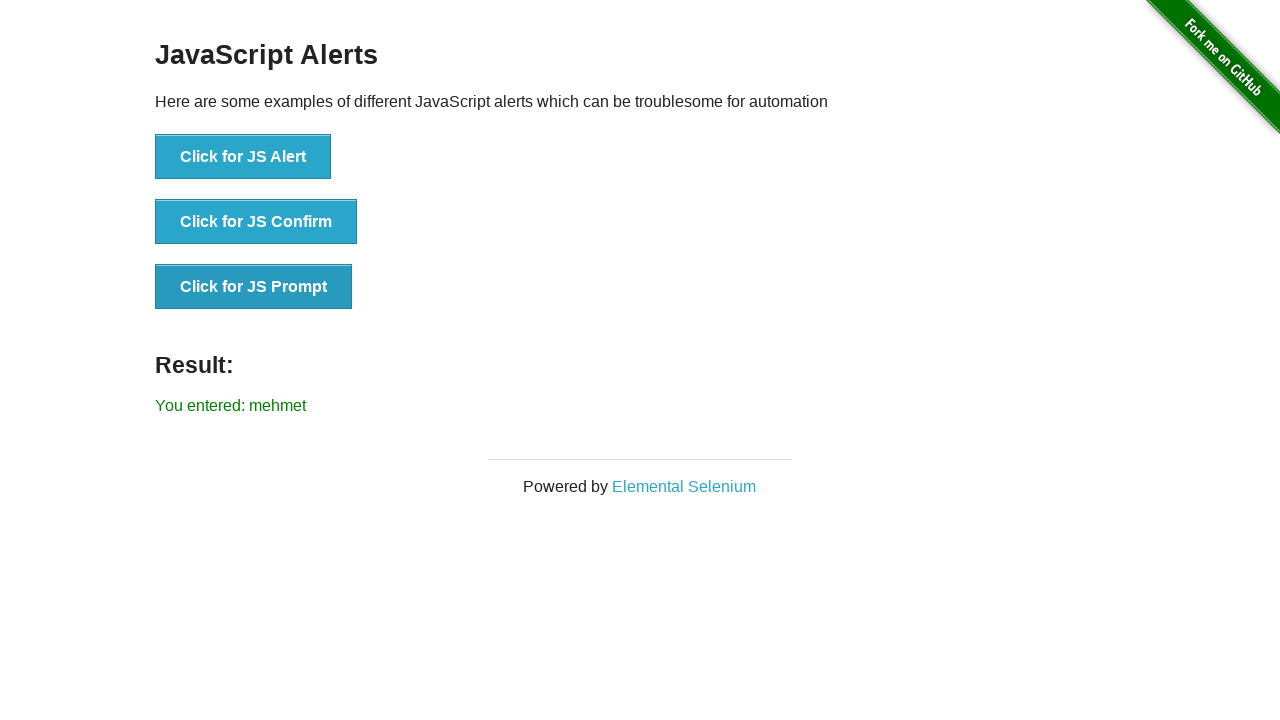

Located the result element
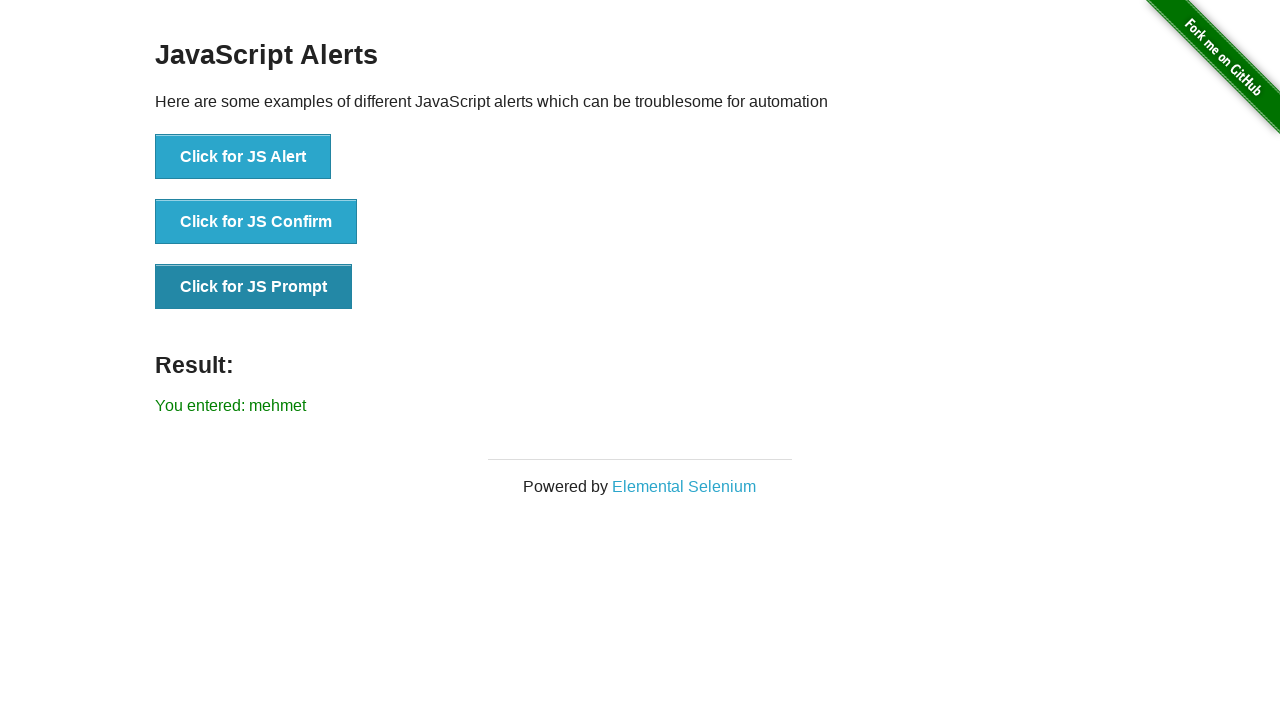

Verified result contains 'mehmet' from prompt input
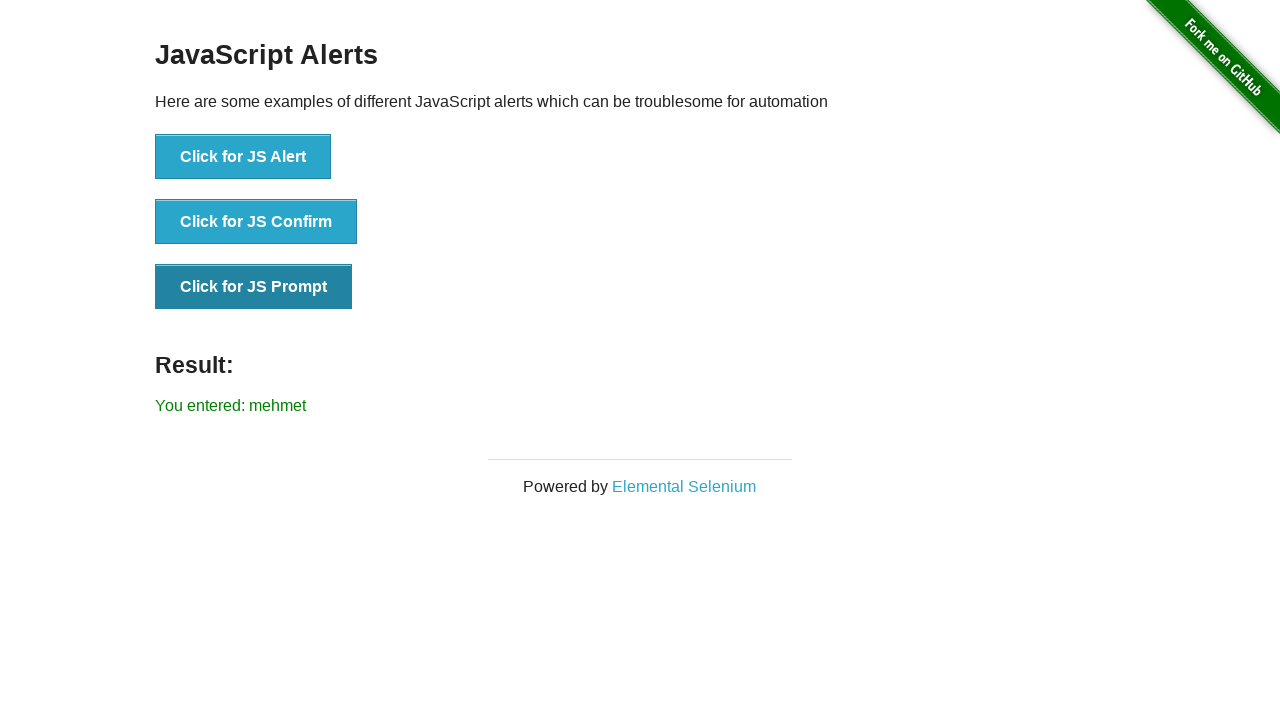

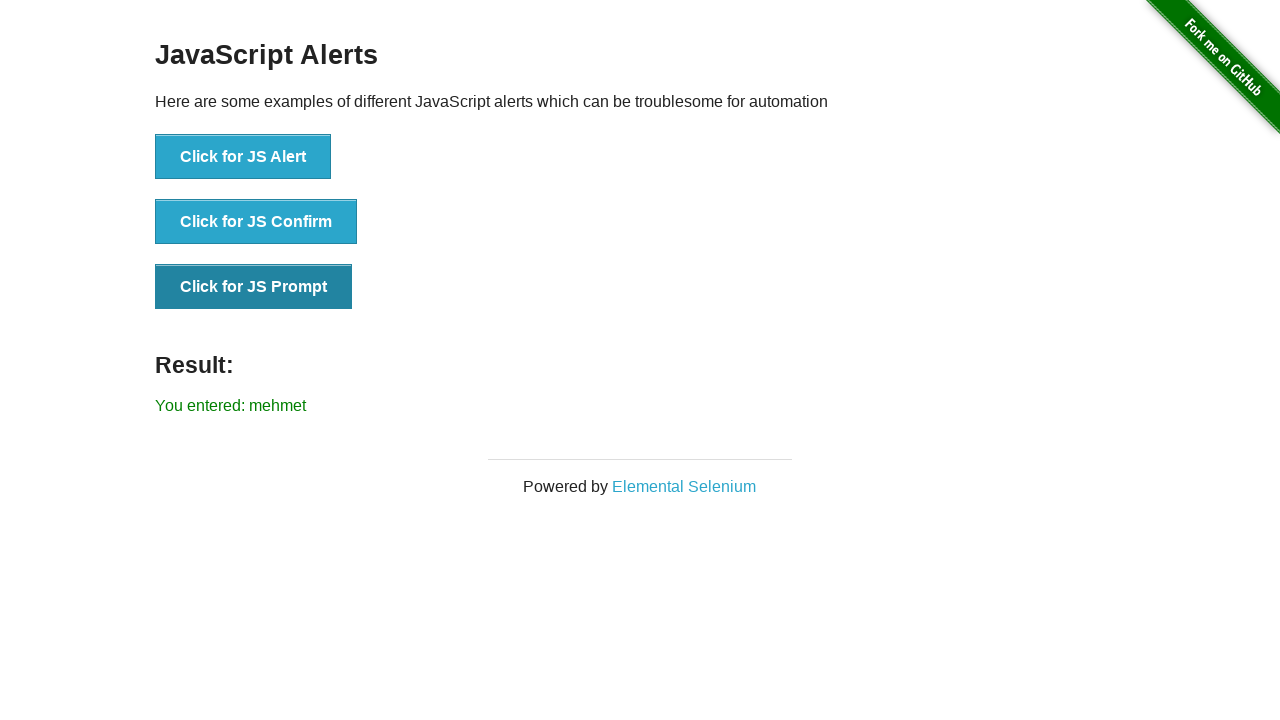